Tests the registration flow on ShareLane by entering a zip code, clicking continue, then clicking register without filling required fields, and verifying an error message is displayed.

Starting URL: https://www.sharelane.com/cgi-bin/register.py

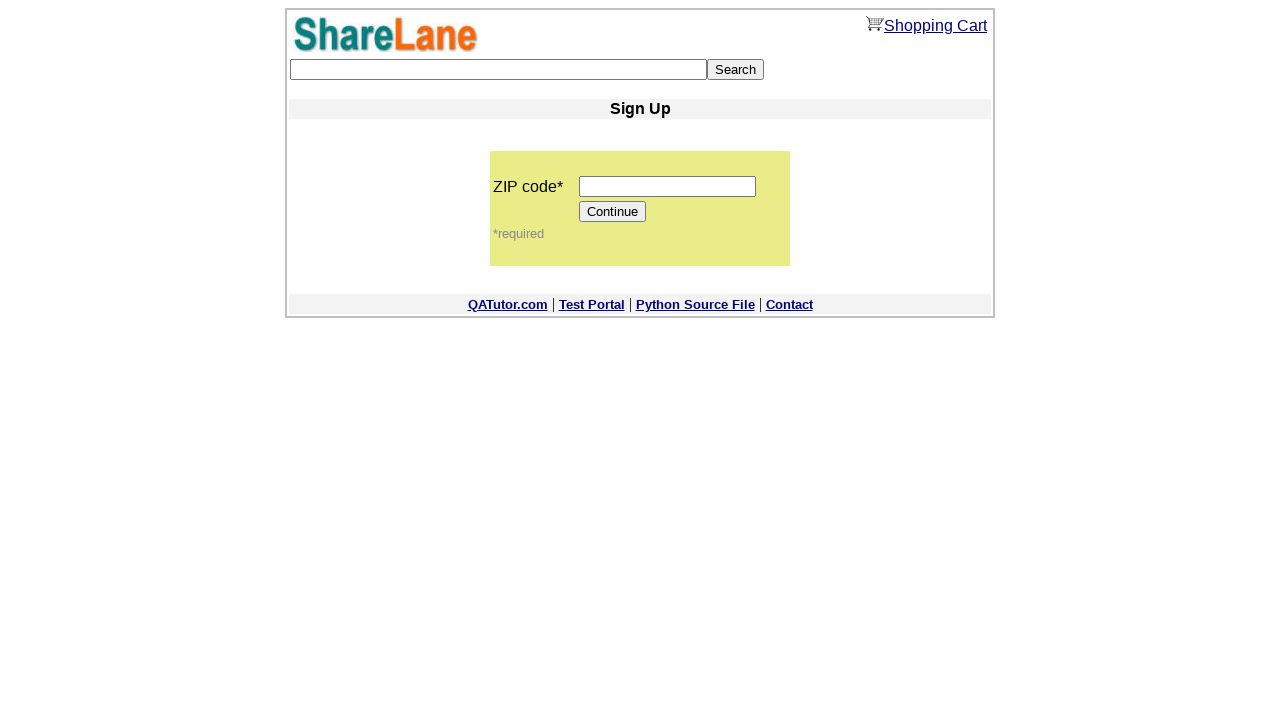

Filled zip code field with '11111' on input[name='zip_code']
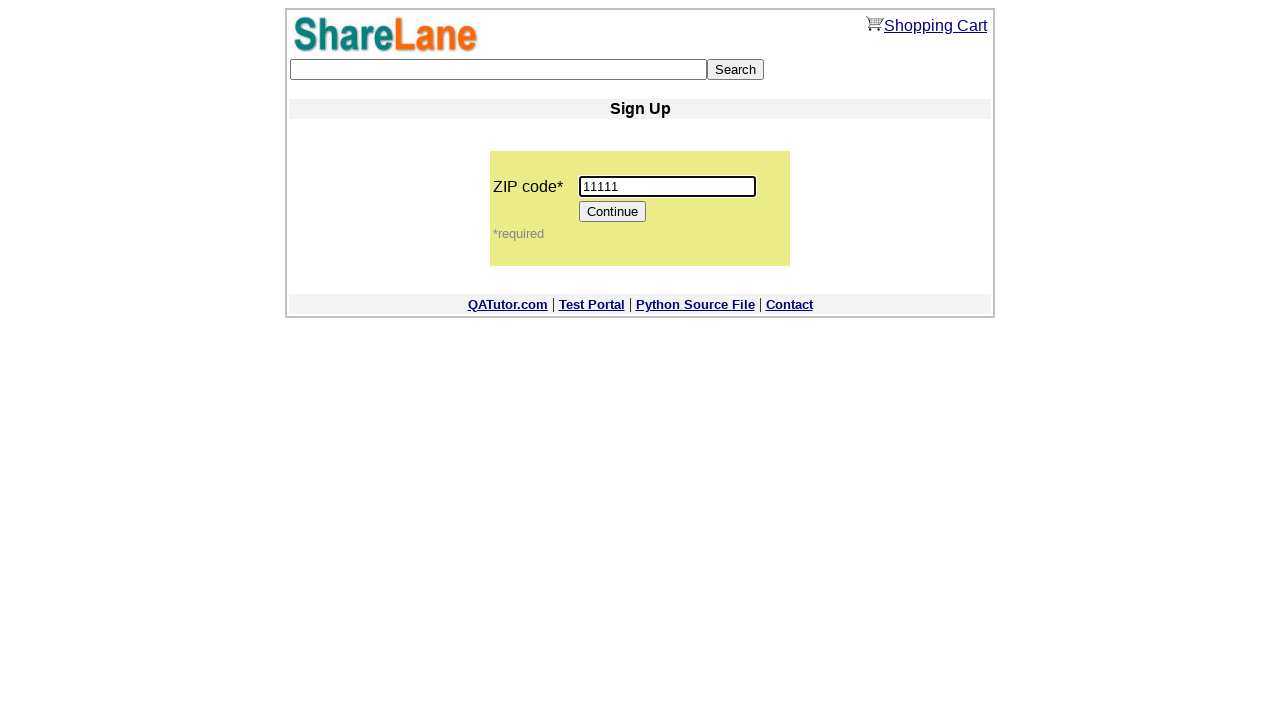

Clicked Continue button at (613, 212) on input[value='Continue']
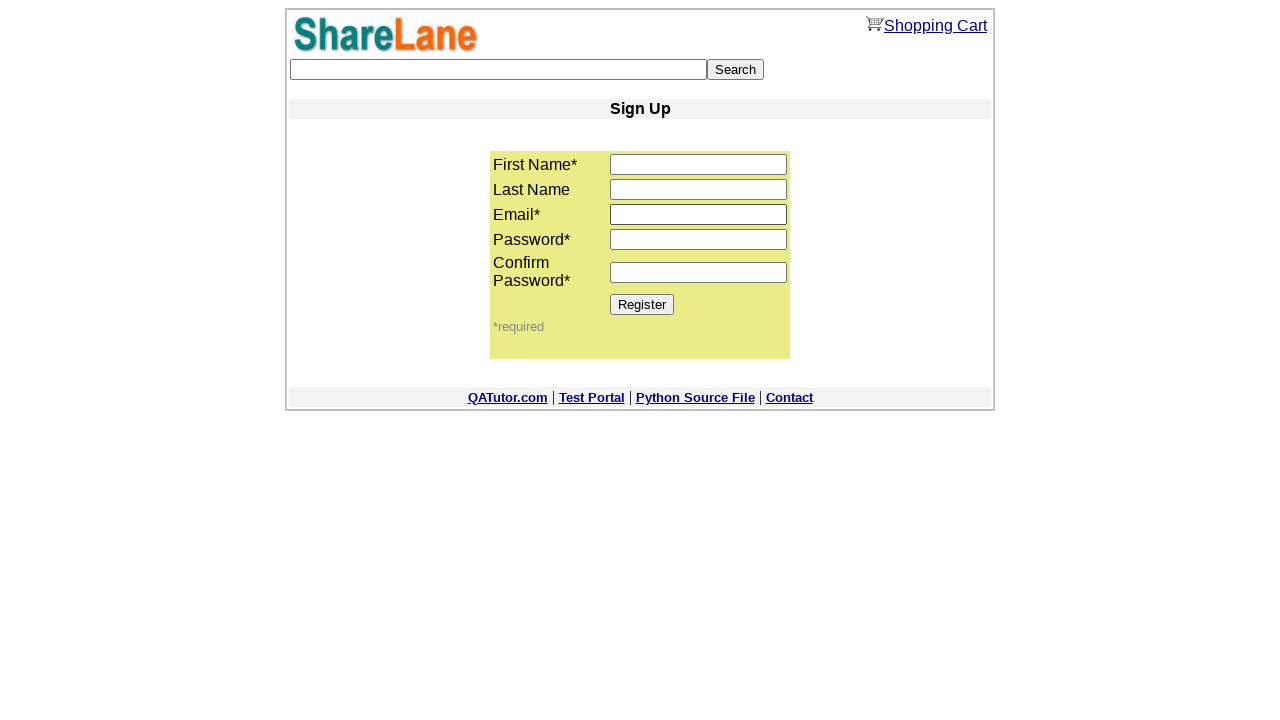

Clicked Register button without filling required fields at (642, 304) on input[value='Register']
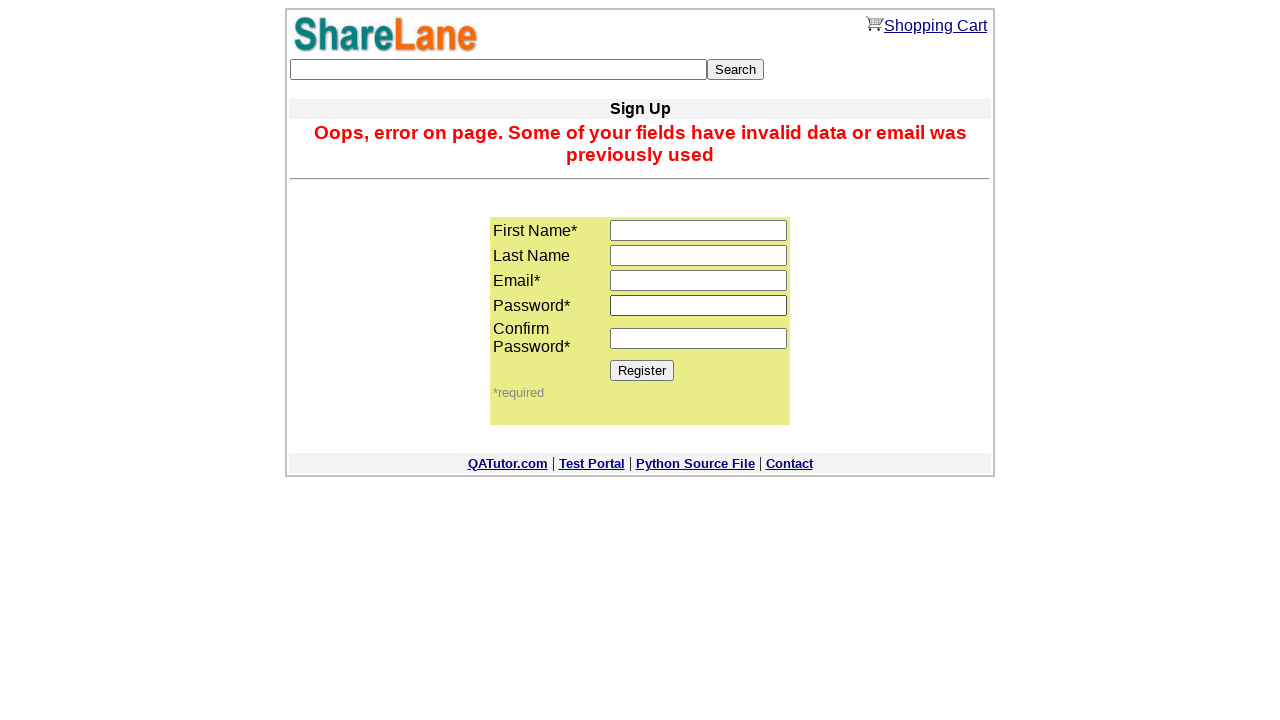

Error message appeared on registration form
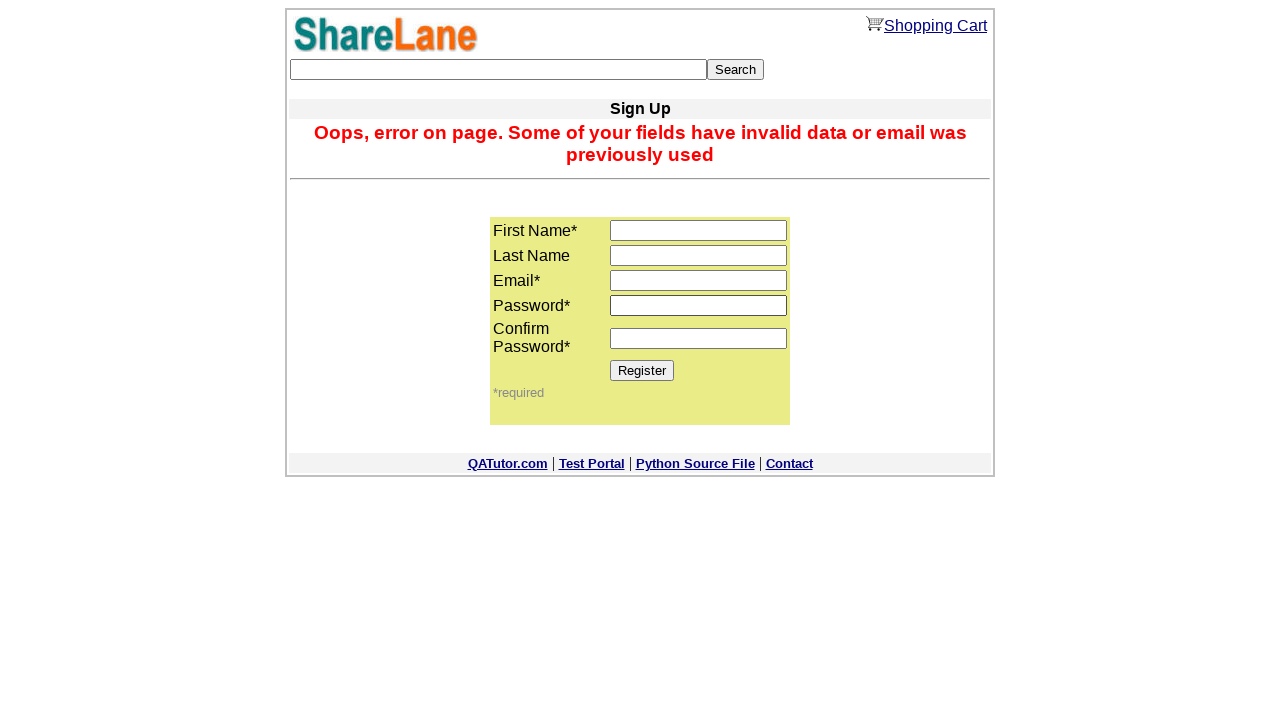

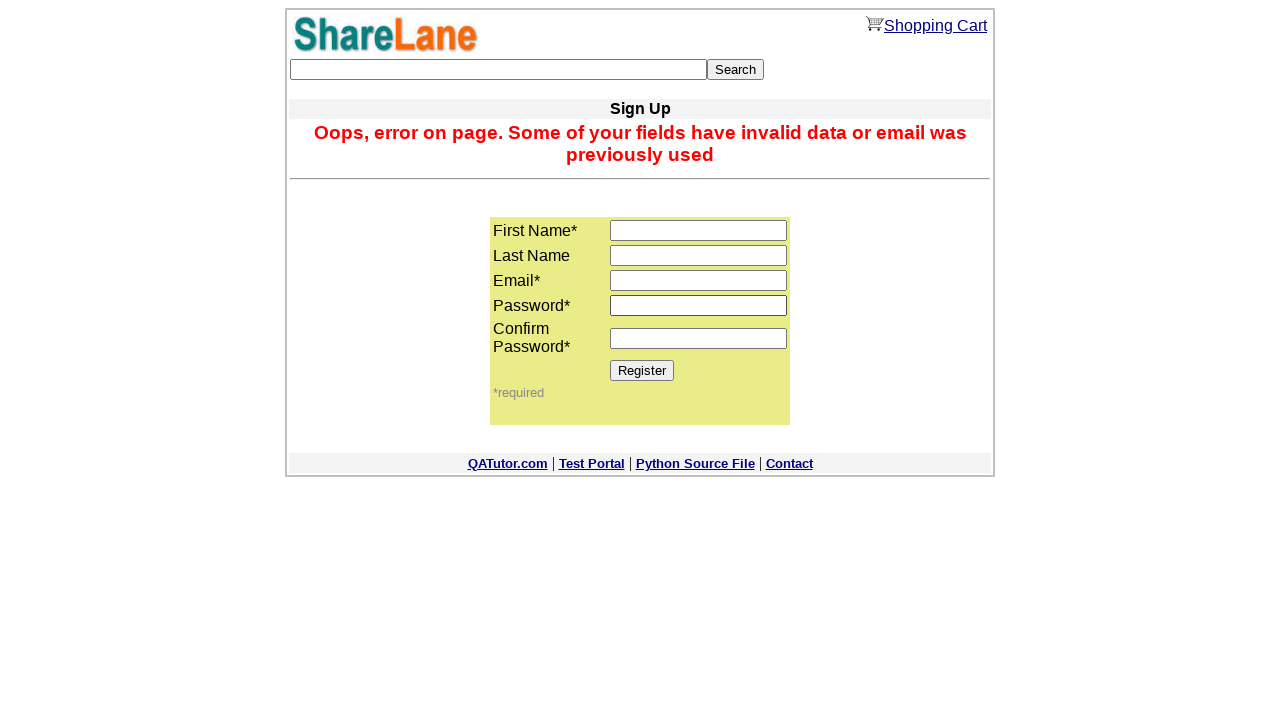